Tests sending a tab key press using keyboard actions without targeting a specific element, then verifies the page displays the correct key press result

Starting URL: http://the-internet.herokuapp.com/key_presses

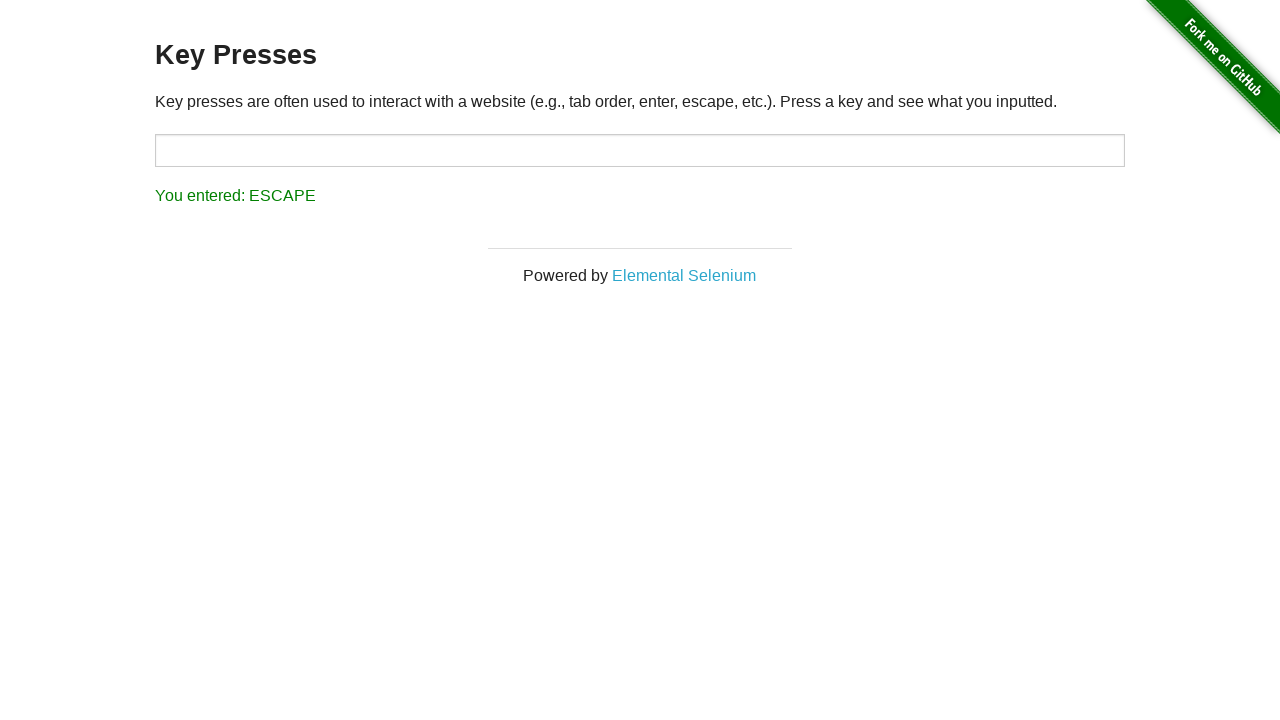

Navigated to key presses test page
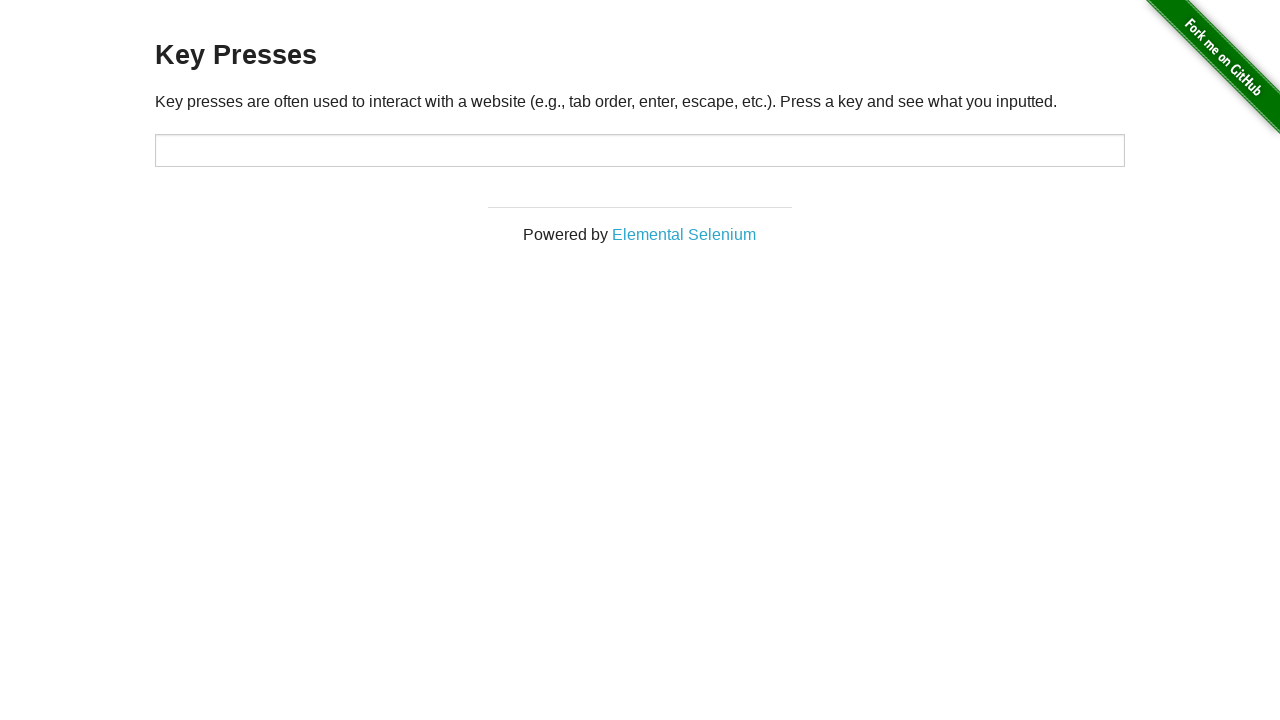

Sent tab key press to the page
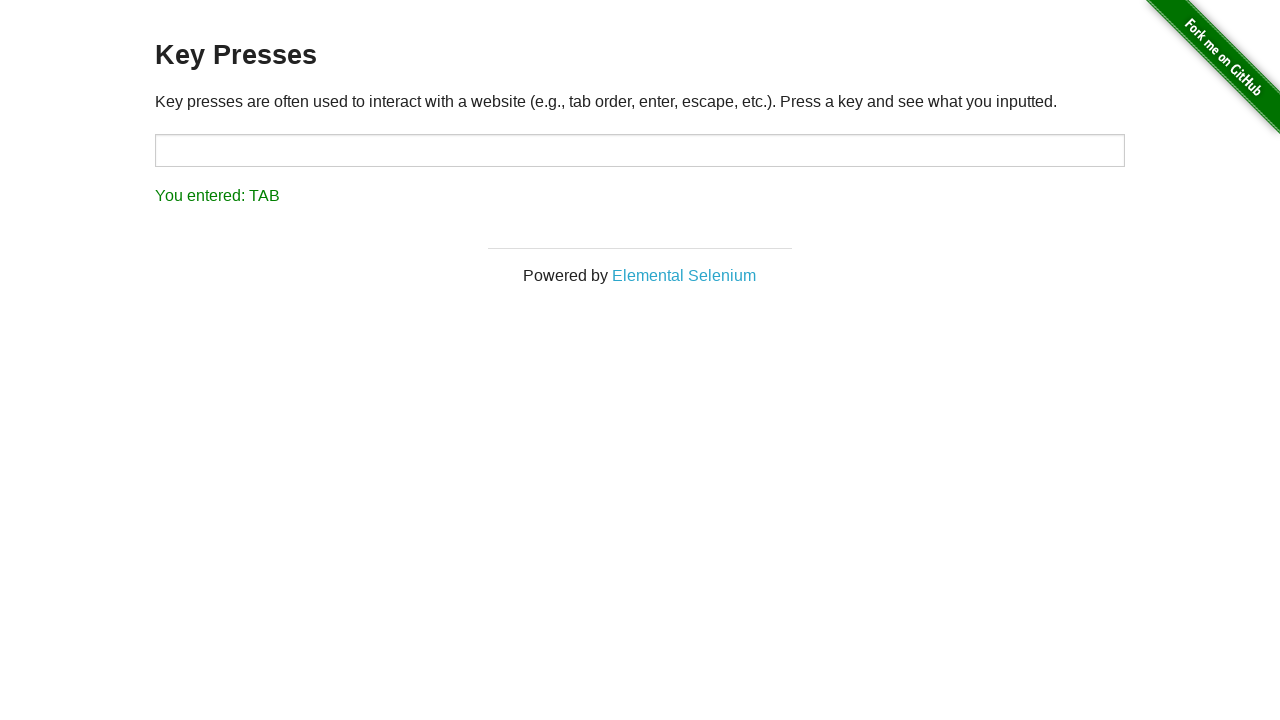

Result element loaded
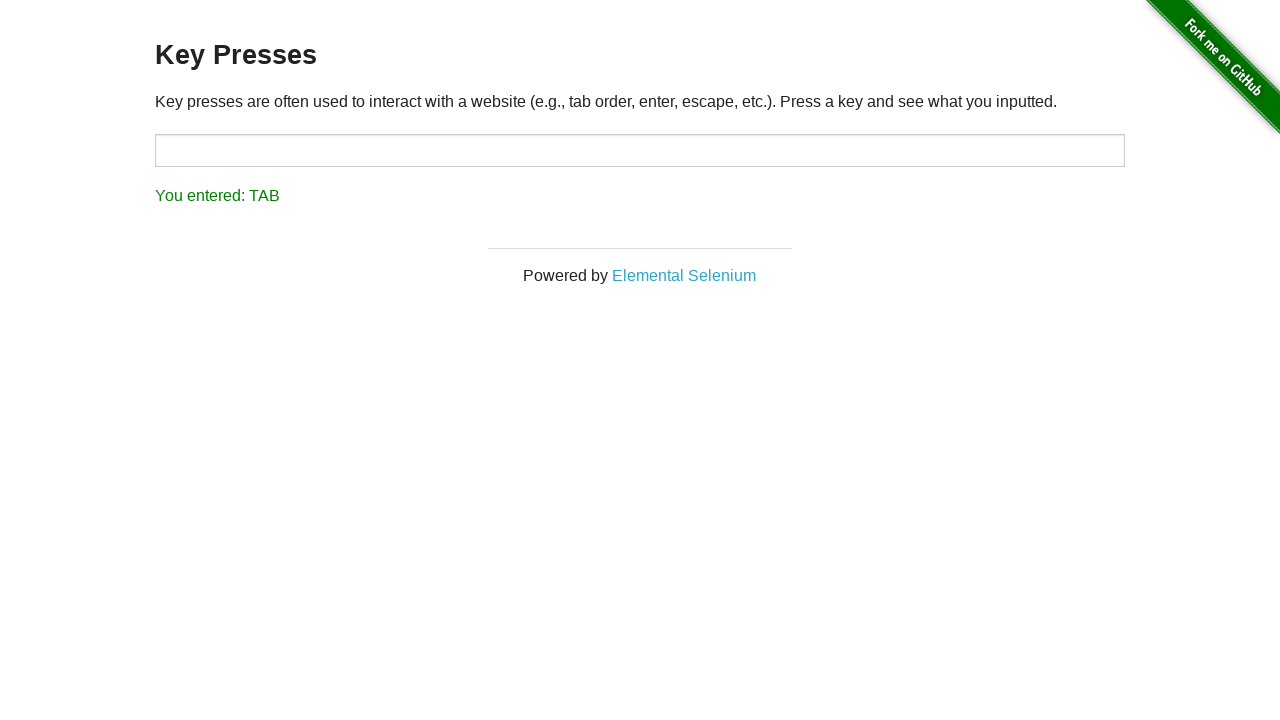

Retrieved result text from page
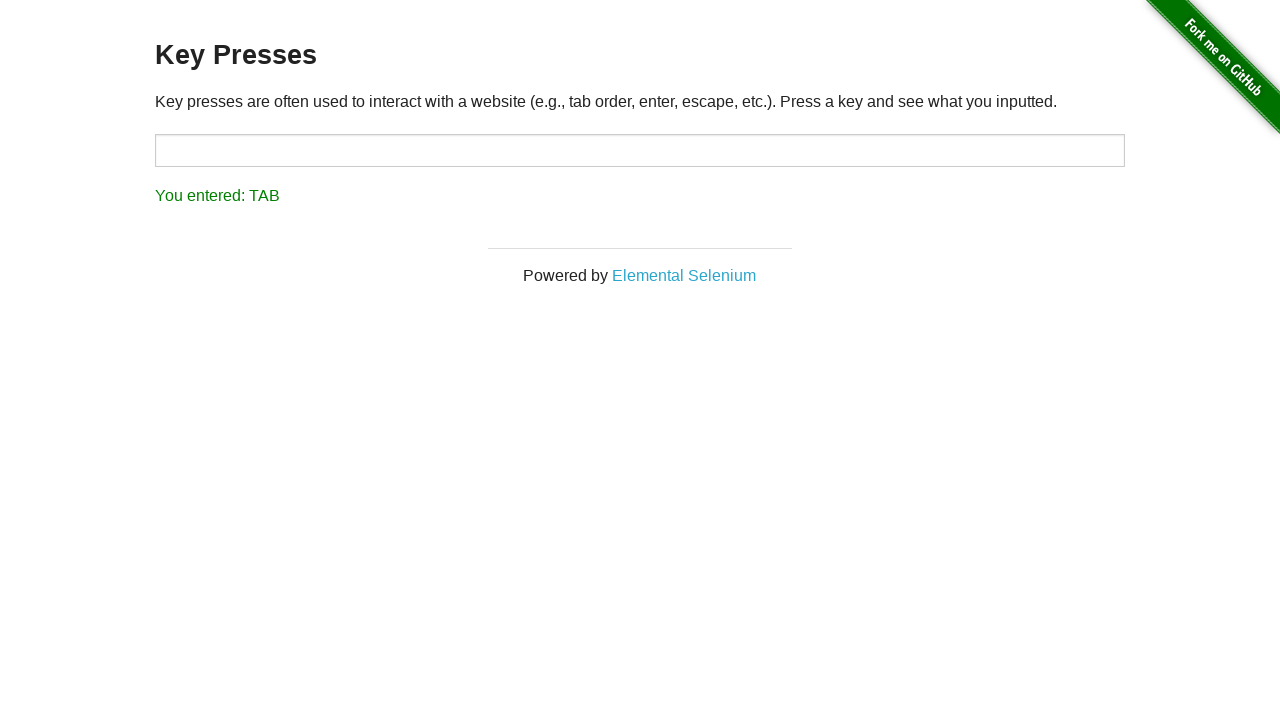

Verified page displays 'You entered: TAB'
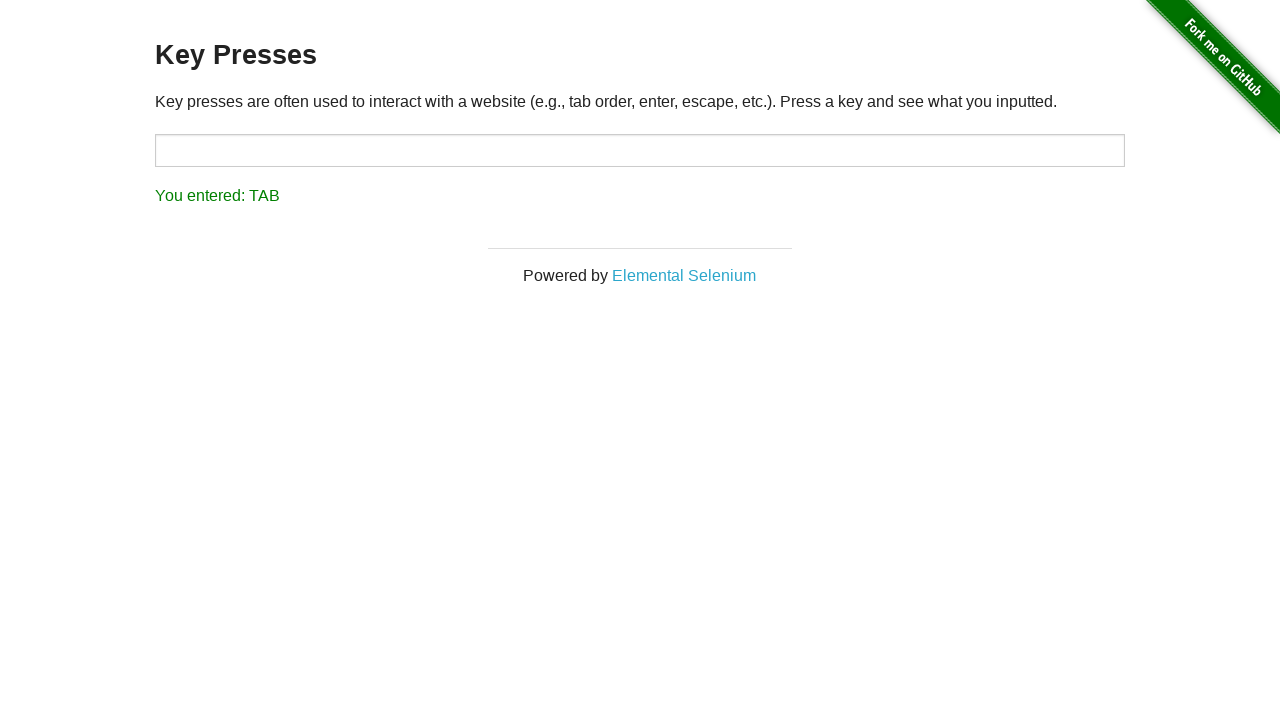

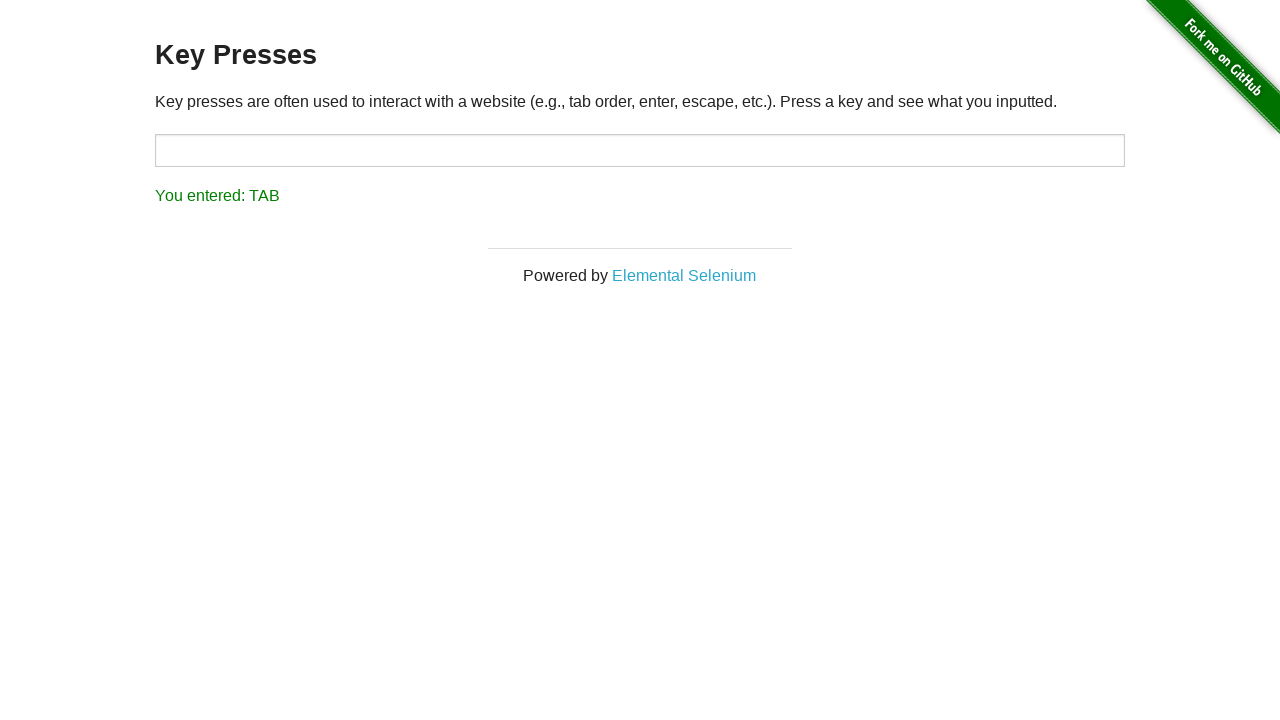